Tests the W3Schools "Try it" editor by navigating to a JavaScript window.open example page, switching to the result iframe, and clicking the "Try it" button to trigger the JavaScript function.

Starting URL: https://www.w3schools.com/jsref/tryit.asp?filename=tryjsref_win_open

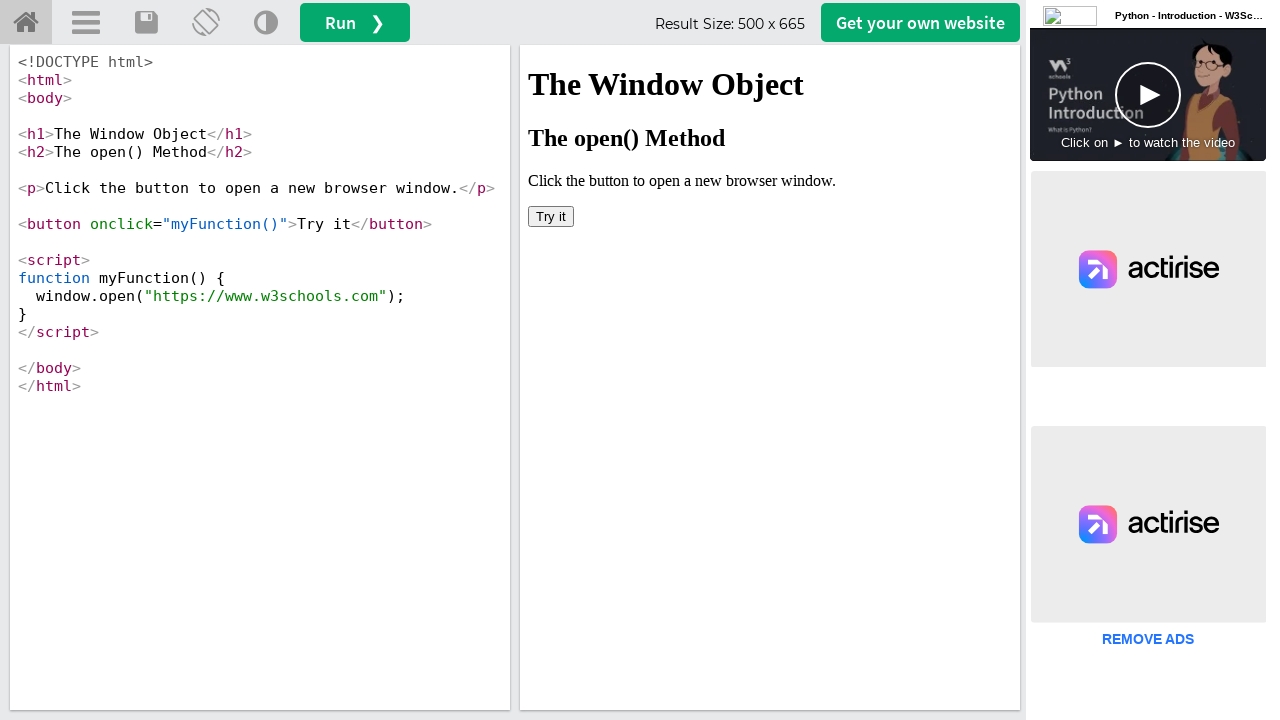

Waited for iframe #iframeResult to load
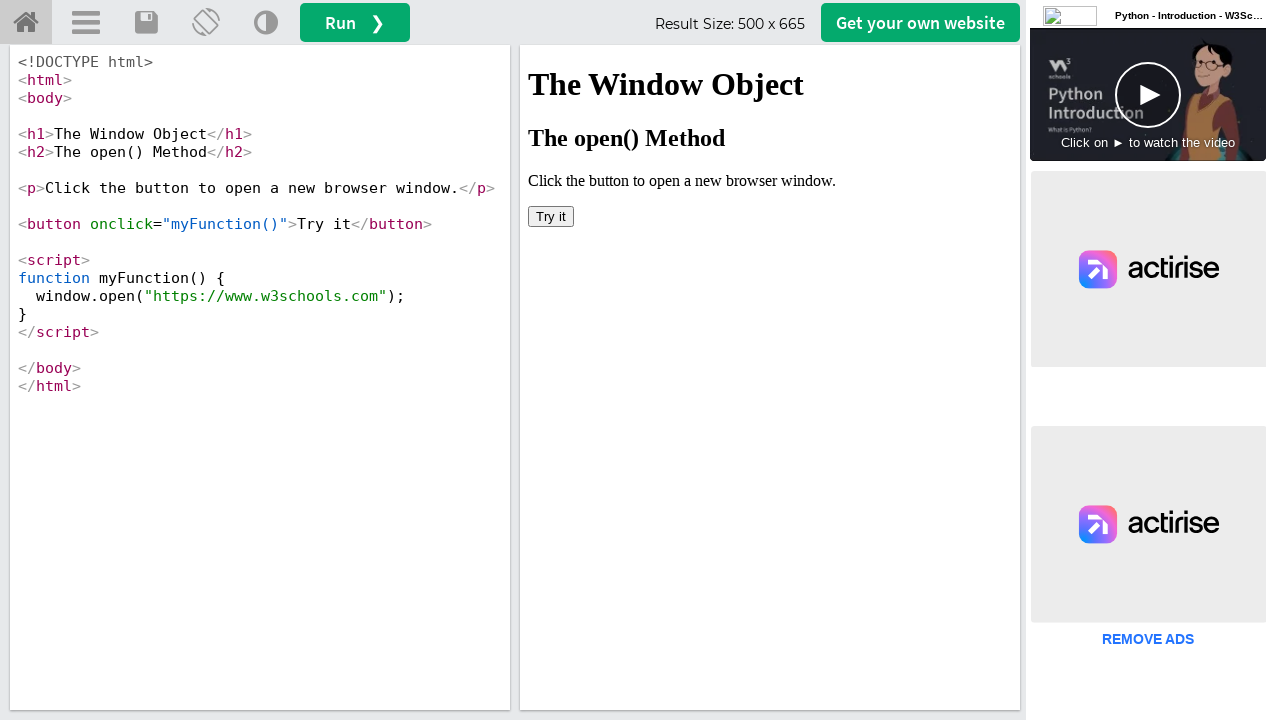

Located the result iframe #iframeResult
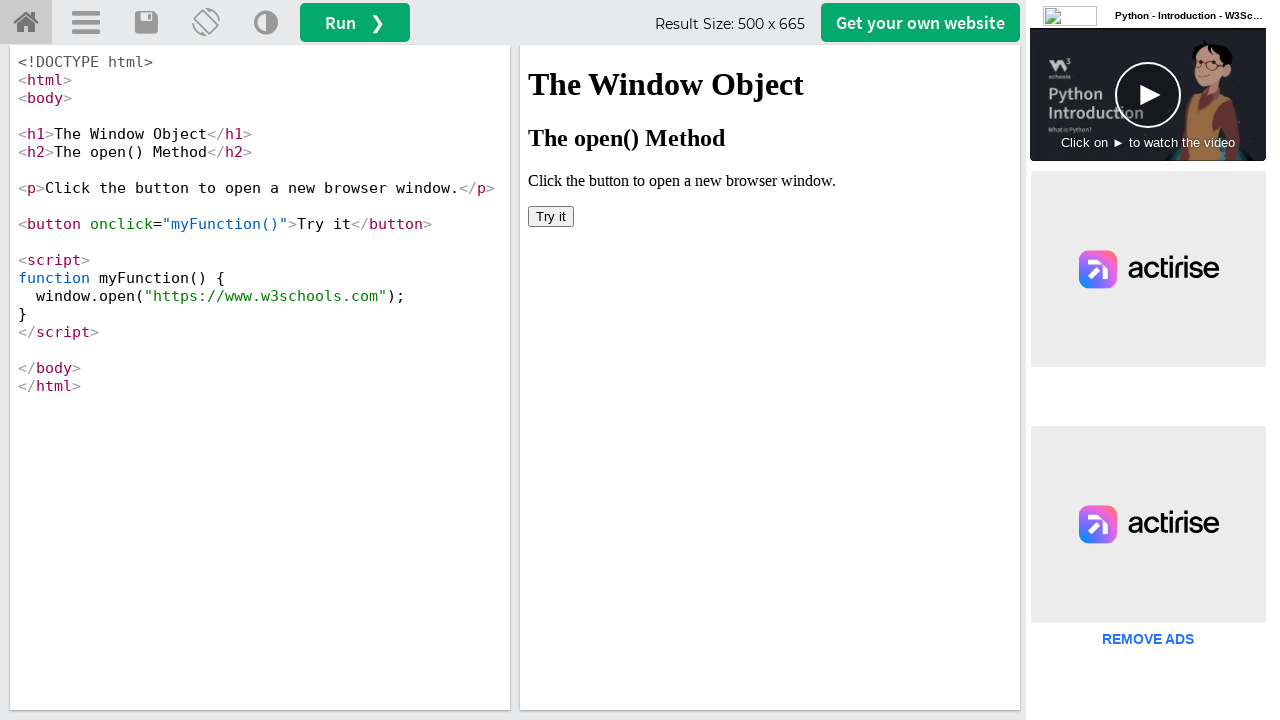

Clicked the 'Try it' button inside the iframe to trigger the window.open JavaScript function at (551, 216) on #iframeResult >> internal:control=enter-frame >> xpath=//button[contains(text(),
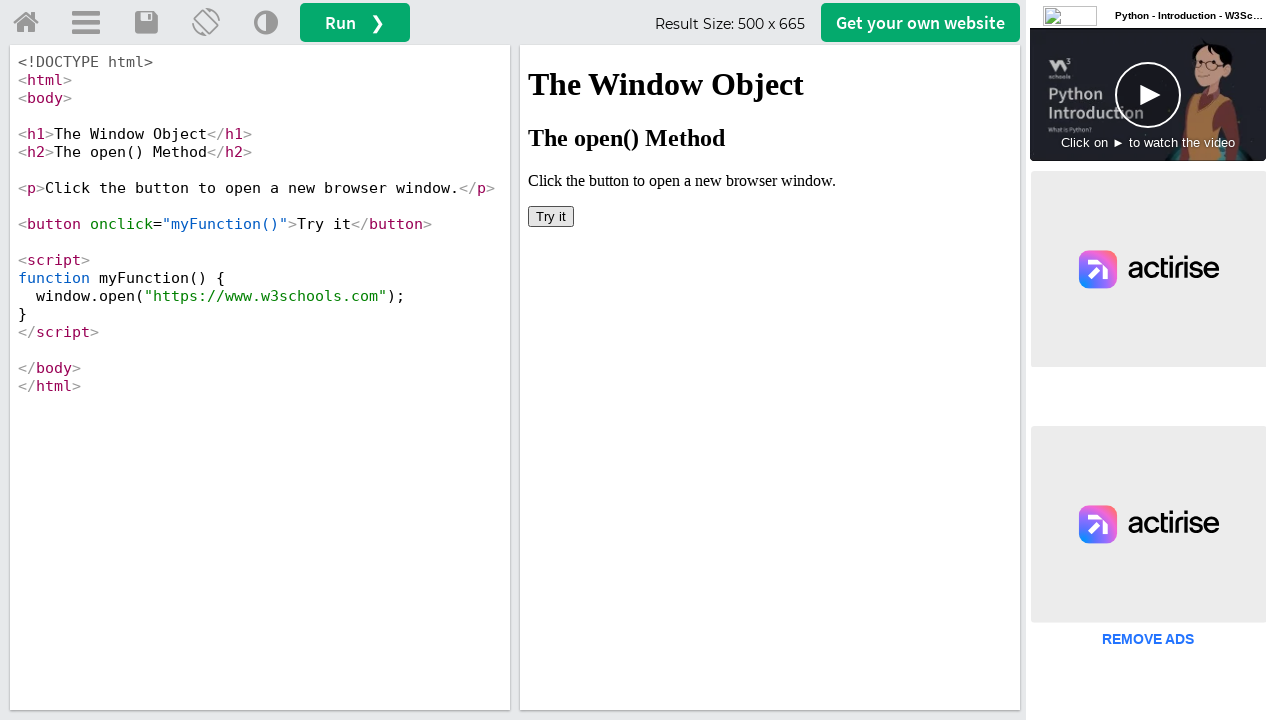

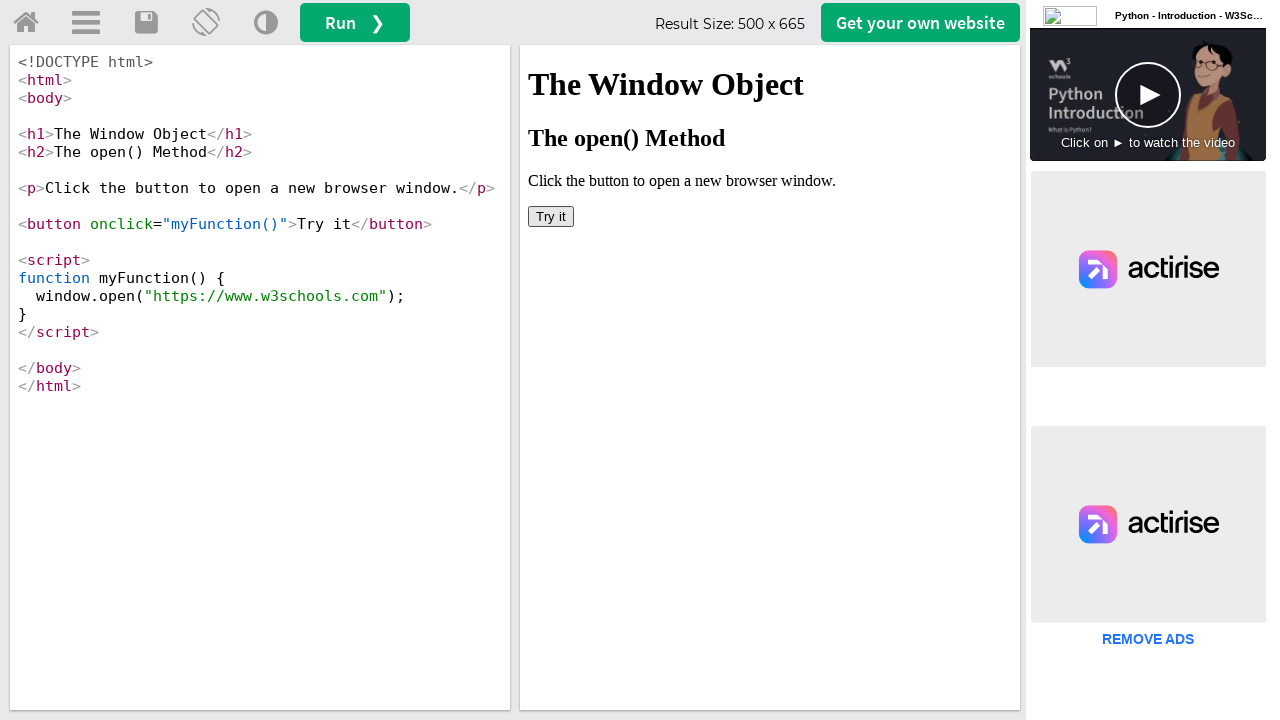